Tests e-commerce checkout flow by searching for products, adding a specific item to cart, and proceeding through checkout

Starting URL: https://rahulshettyacademy.com/seleniumPractise/#/

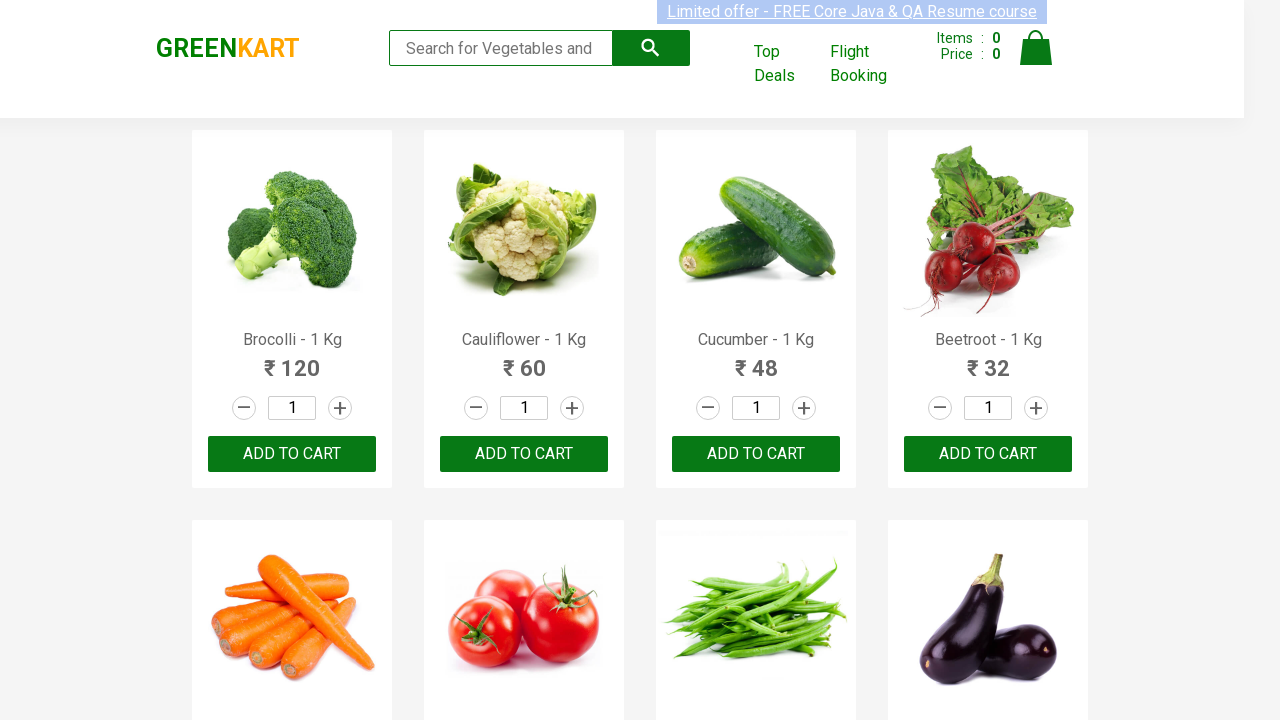

Filled search field with 'ca' to search for products on .search-keyword
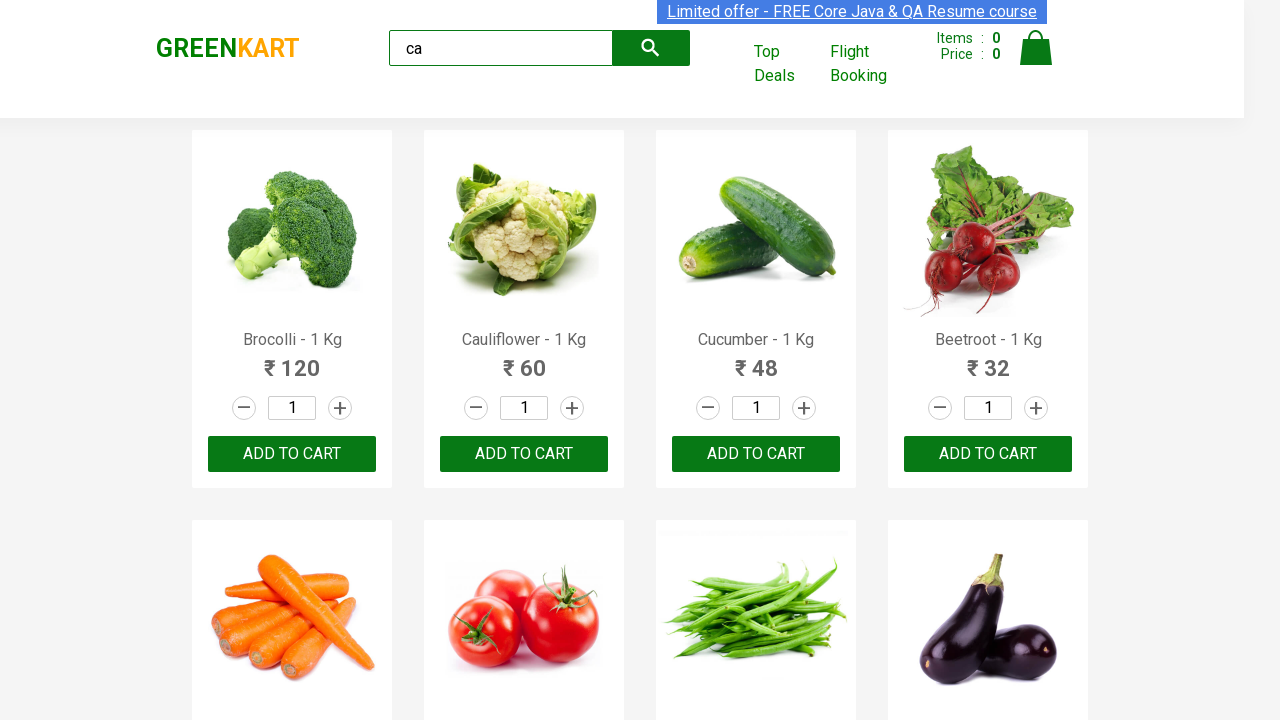

Waited for products to load
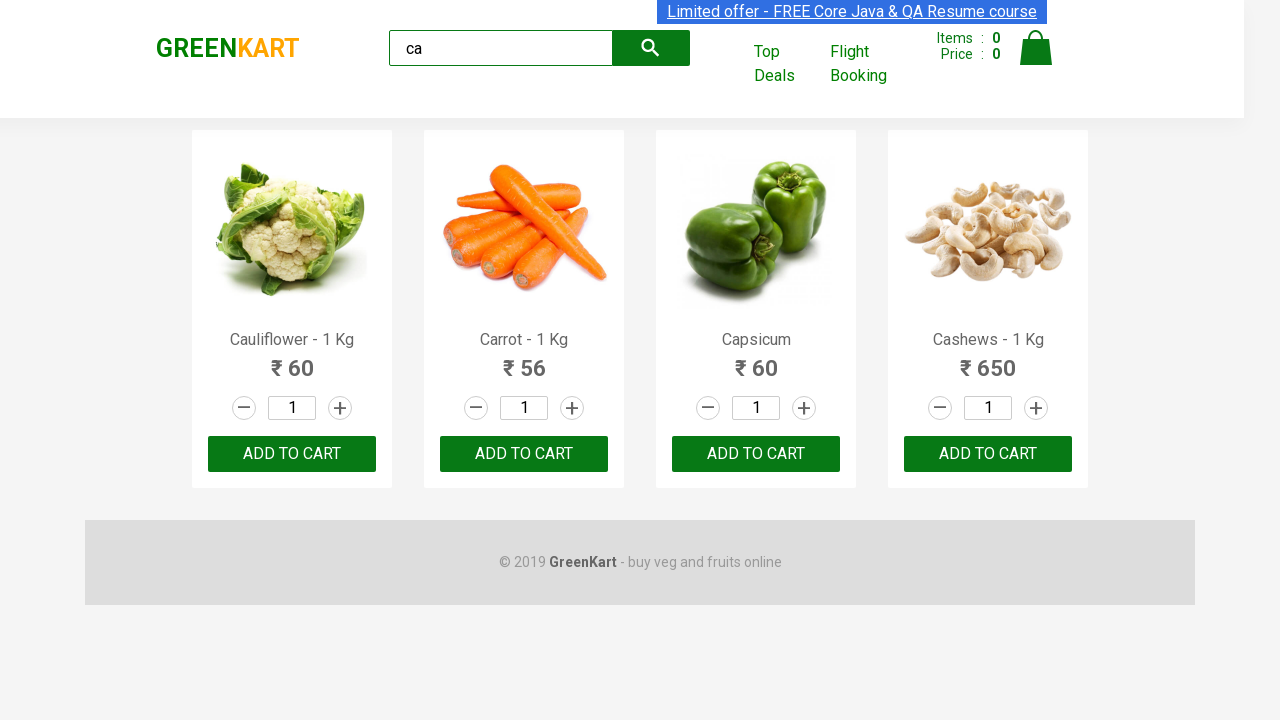

Found Cashews product and clicked Add to Cart button at (988, 454) on .products .product >> nth=3 >> button
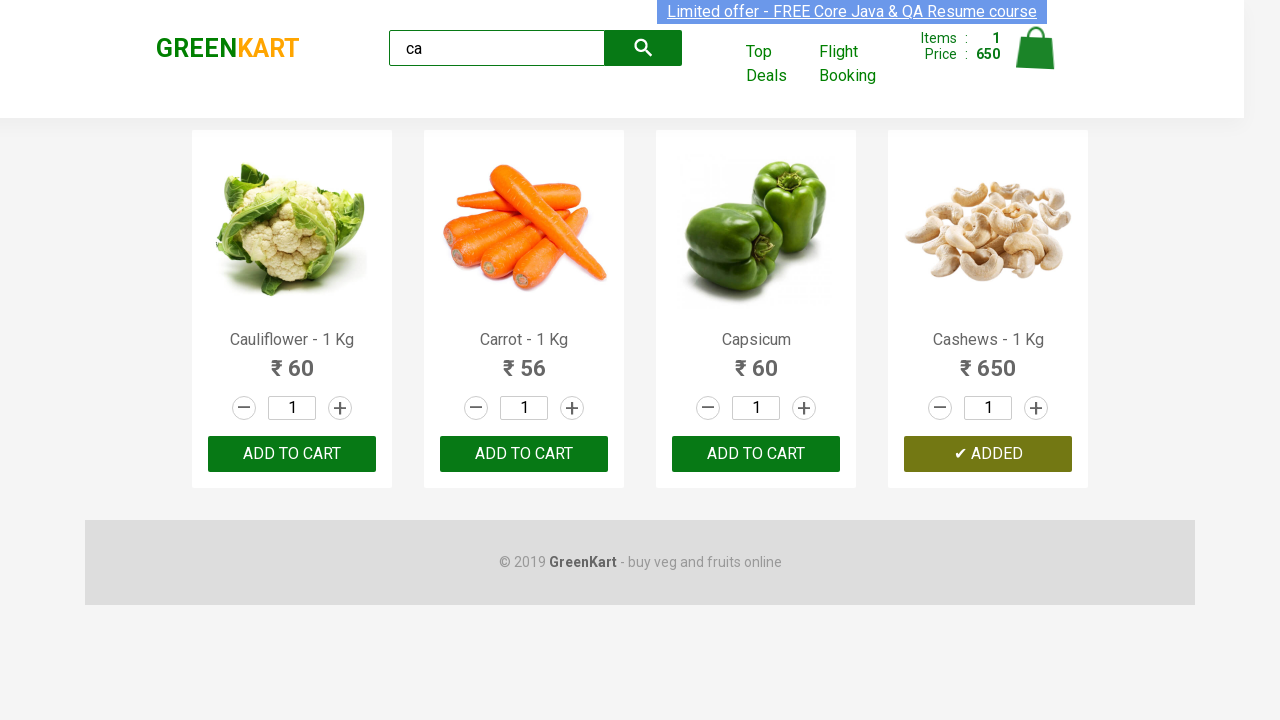

Clicked cart icon to view shopping cart at (1036, 48) on .cart-icon > img
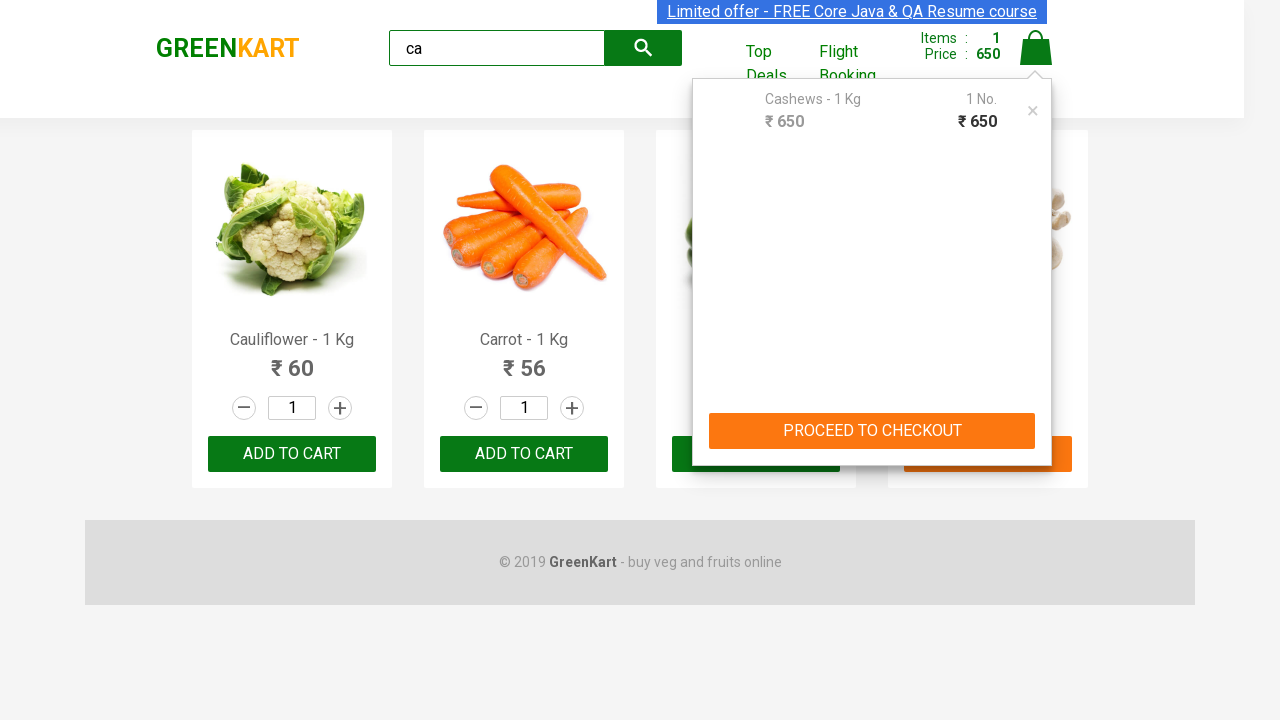

Clicked PROCEED TO CHECKOUT button at (872, 431) on text=PROCEED TO CHECKOUT
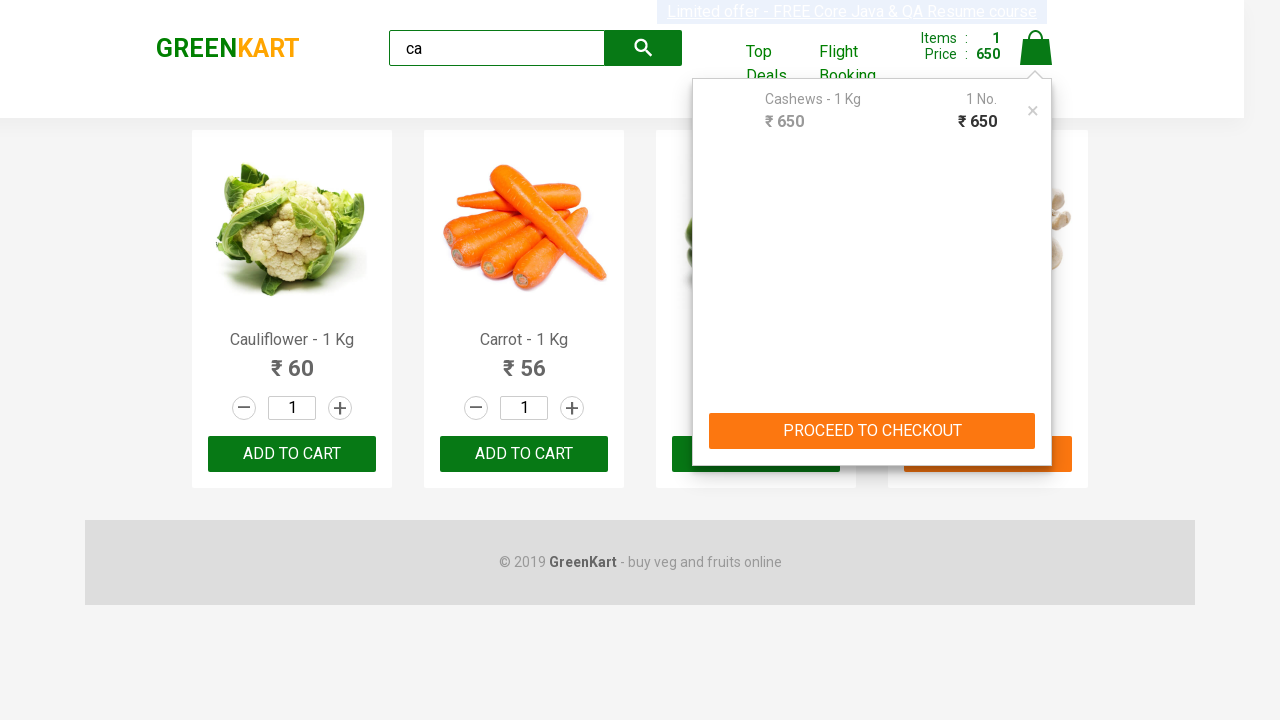

Clicked Place Order button to complete checkout at (1036, 420) on text=Place Order
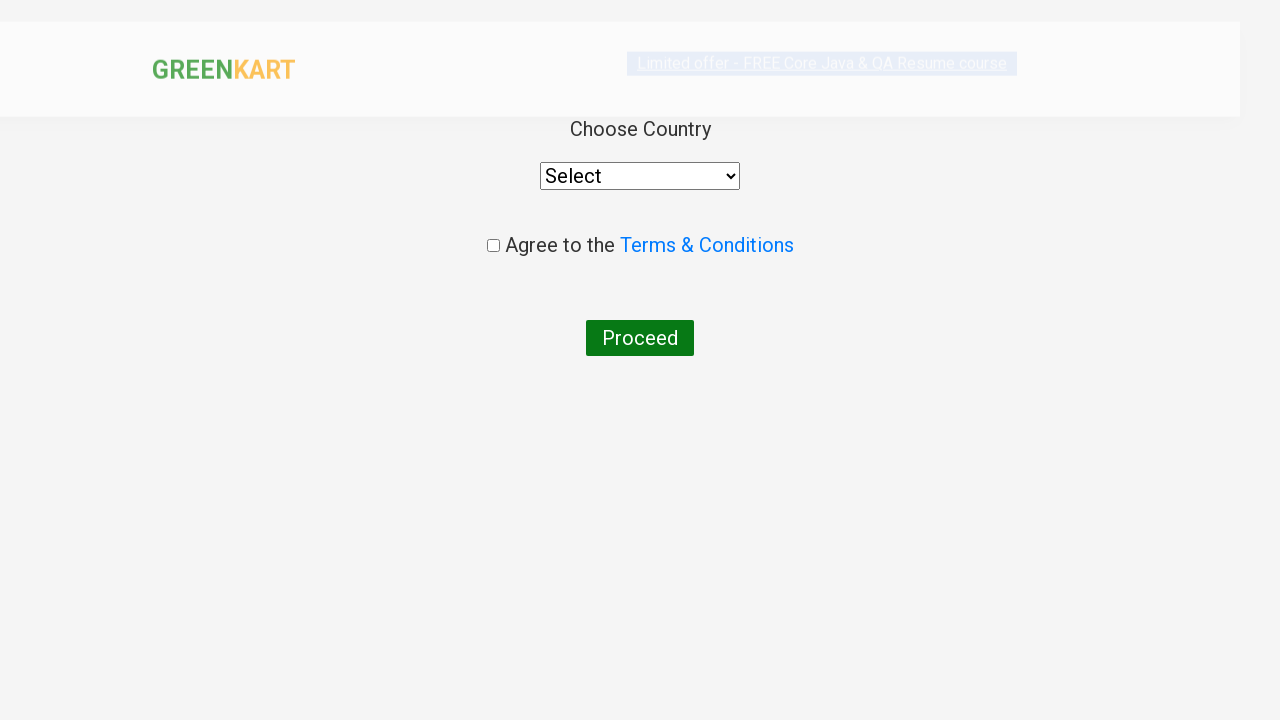

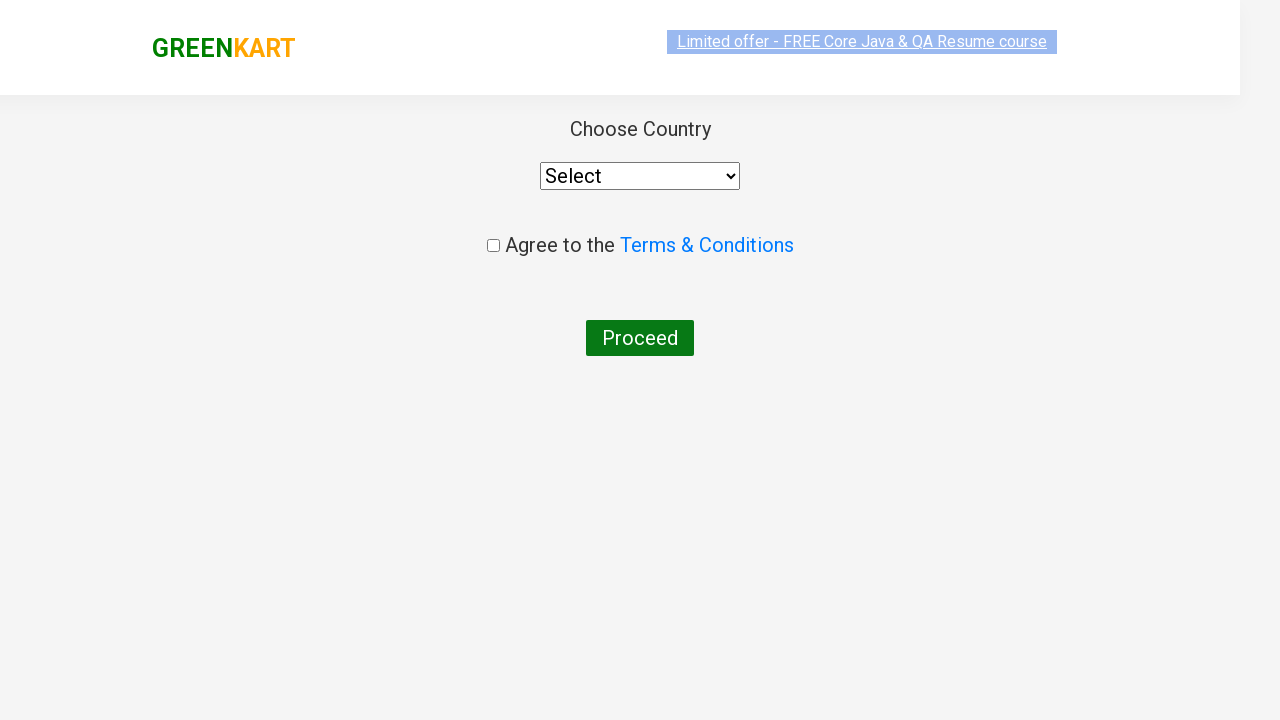